Tests clearing the search field on Megogo by entering a search term and clicking the reset/close button

Starting URL: https://megogo.net/ru

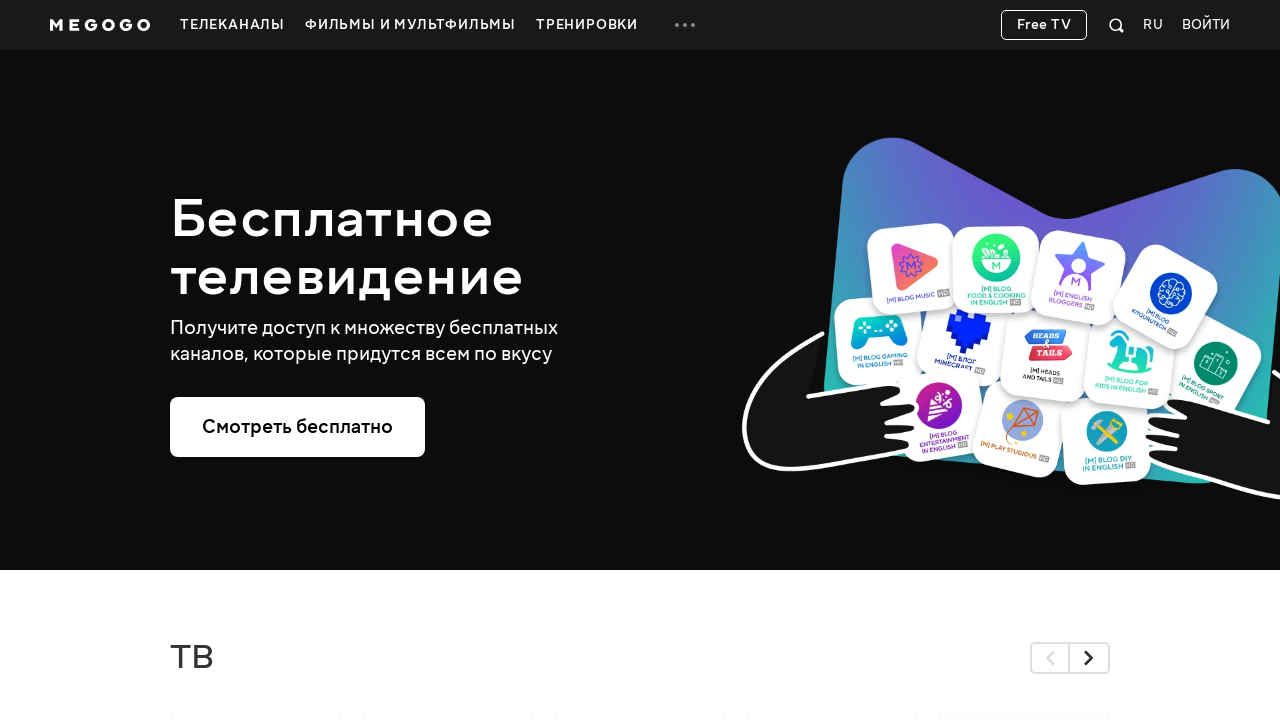

Clicked search button to open search field at (1117, 25) on .svgicon-search-quick
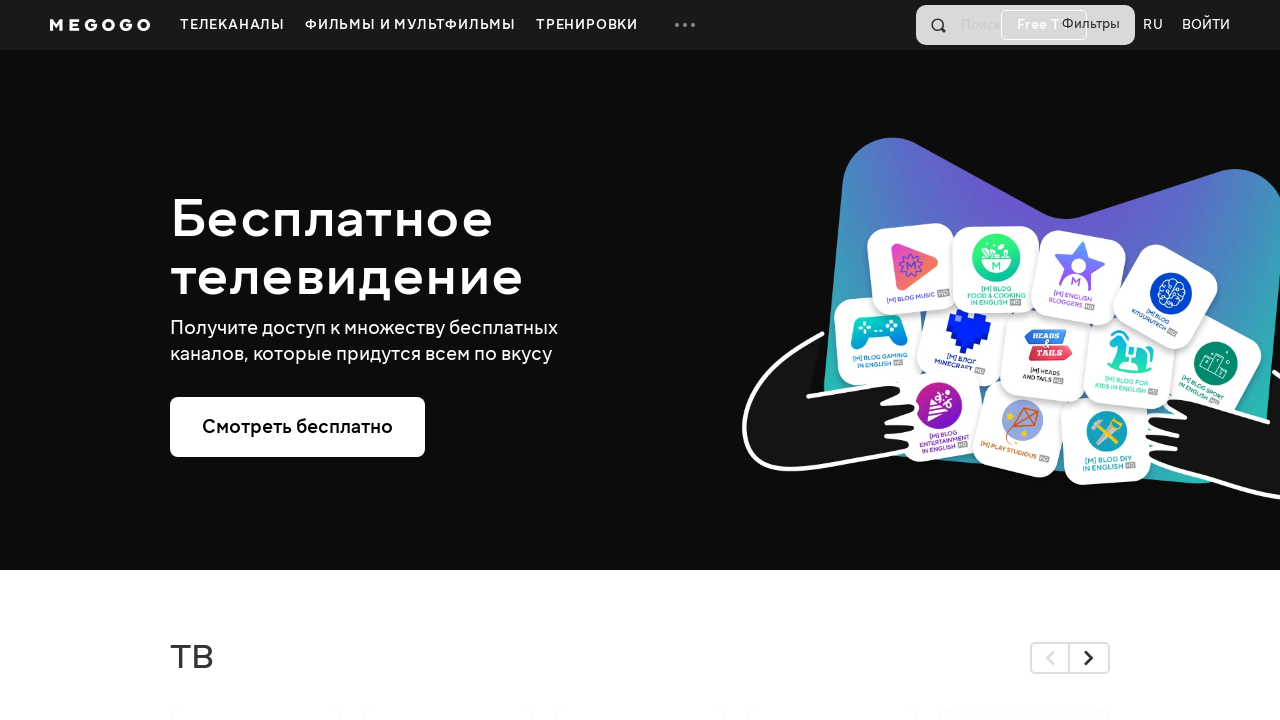

Clicked search button again at (903, 25) on .svgicon-search-quick
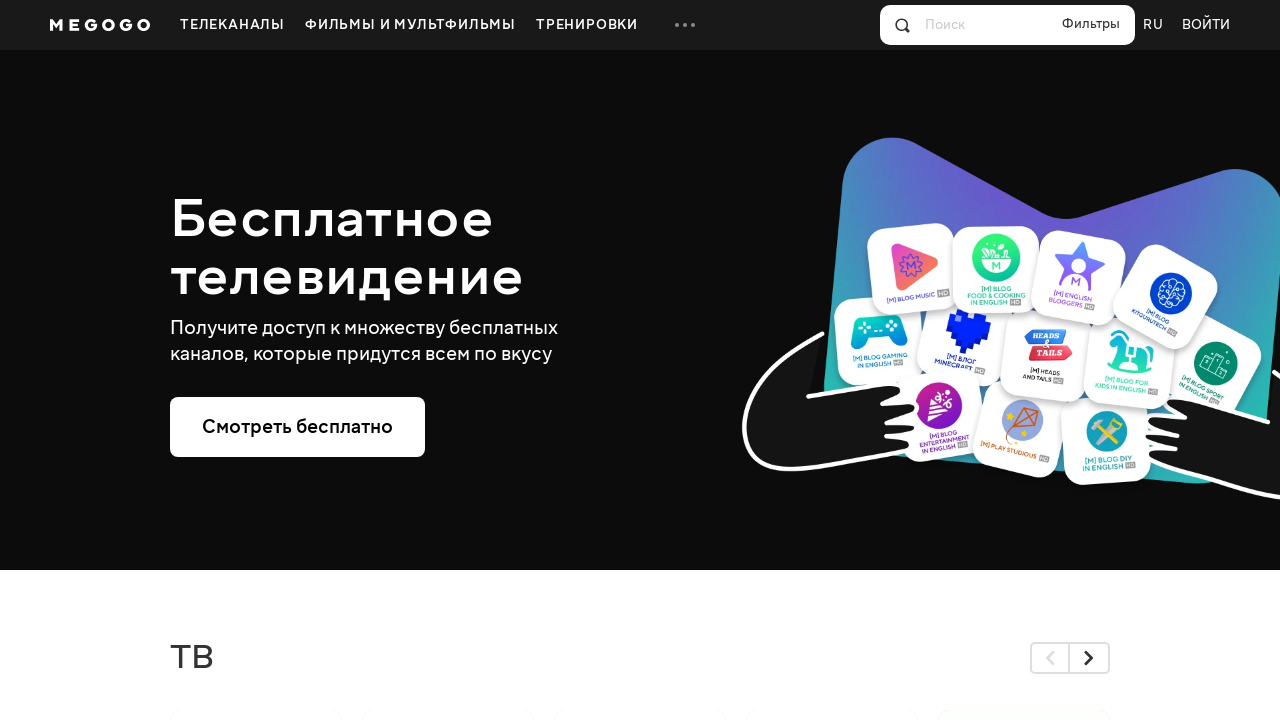

Filled search field with 'Моана' on input[name='q']
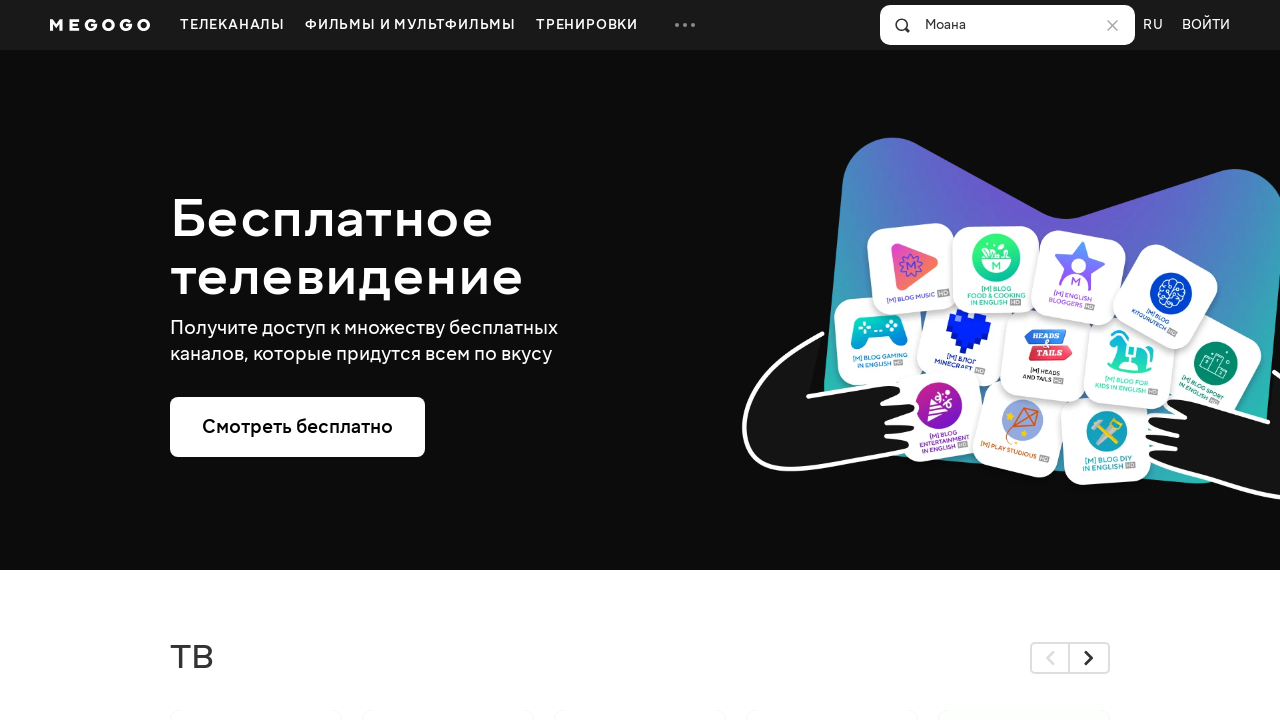

Clicked reset button to clear search field at (1113, 25) on button[type='reset']
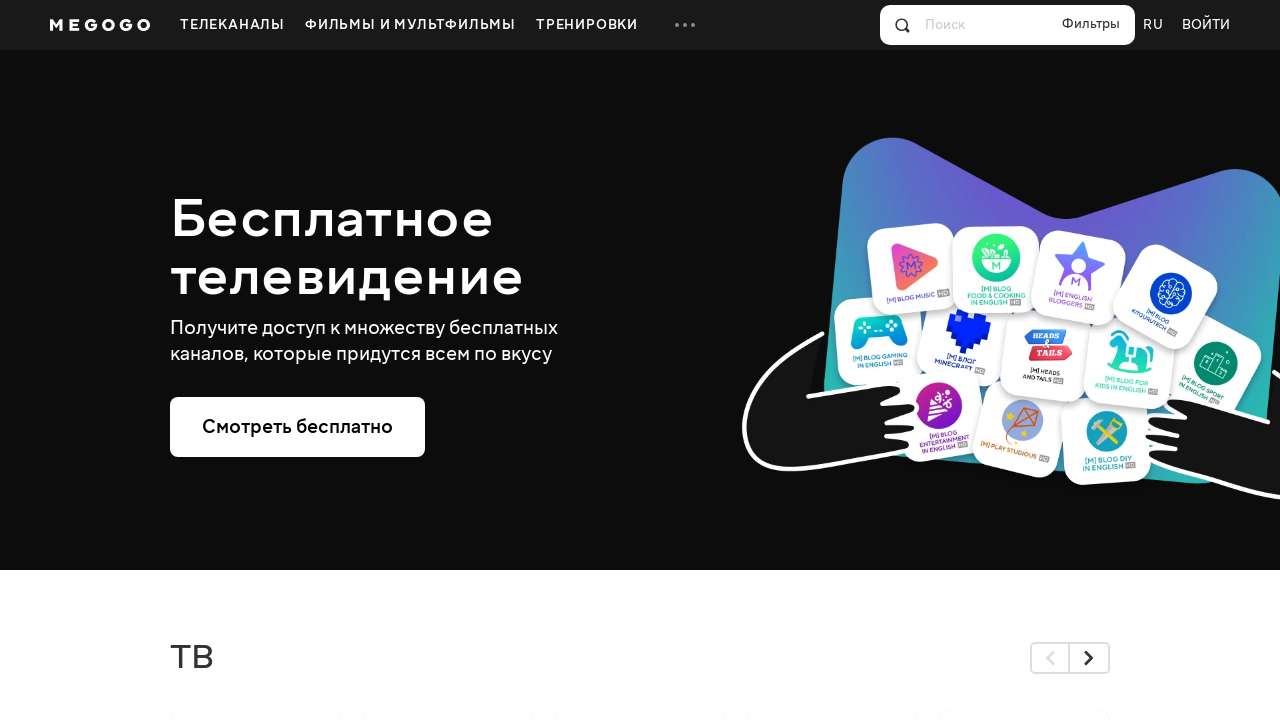

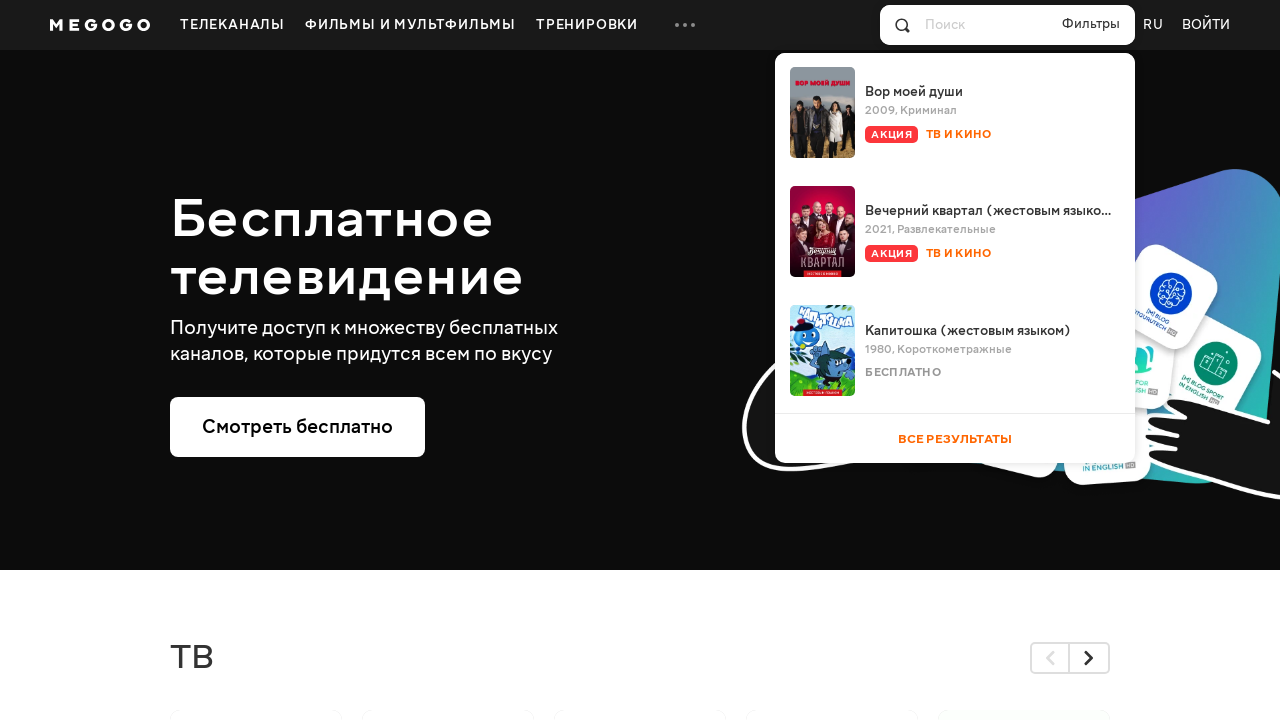